Tests browser navigation capabilities by navigating between two websites (myntra.com and testingshastra.com), then using refresh, back, and forward navigation actions.

Starting URL: https://www.myntra.com/

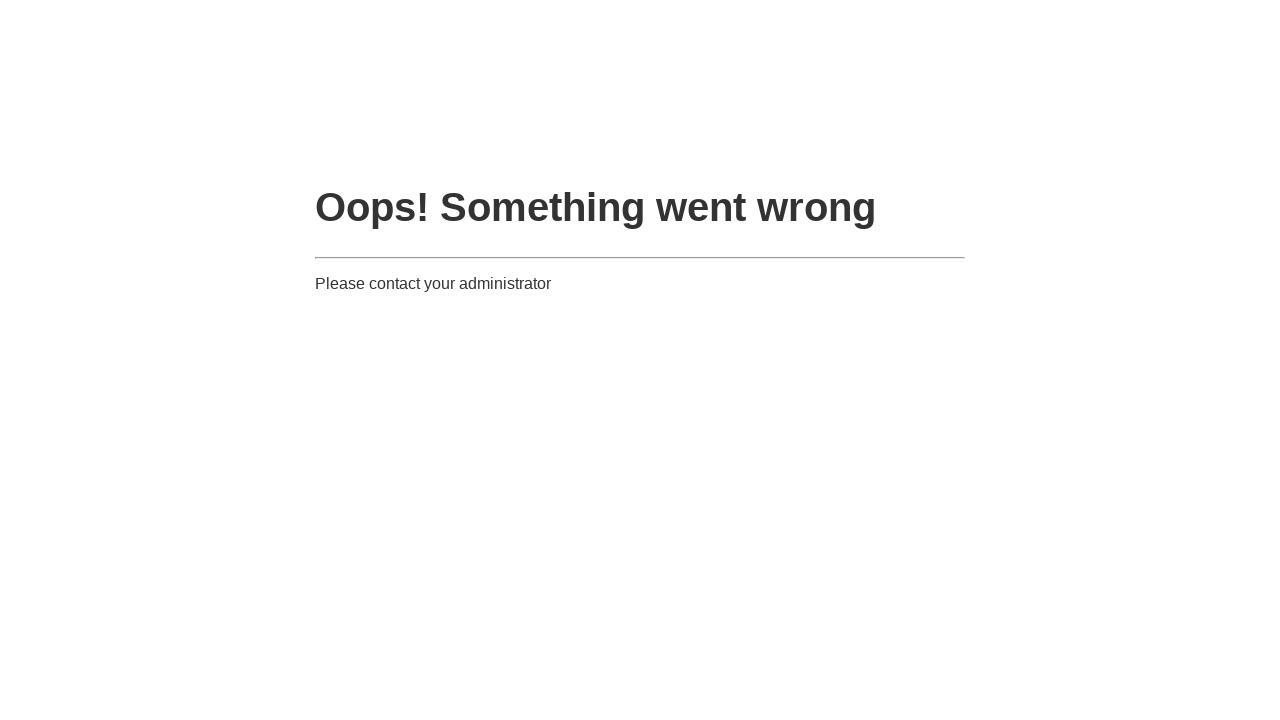

Navigated to testingshastra.com
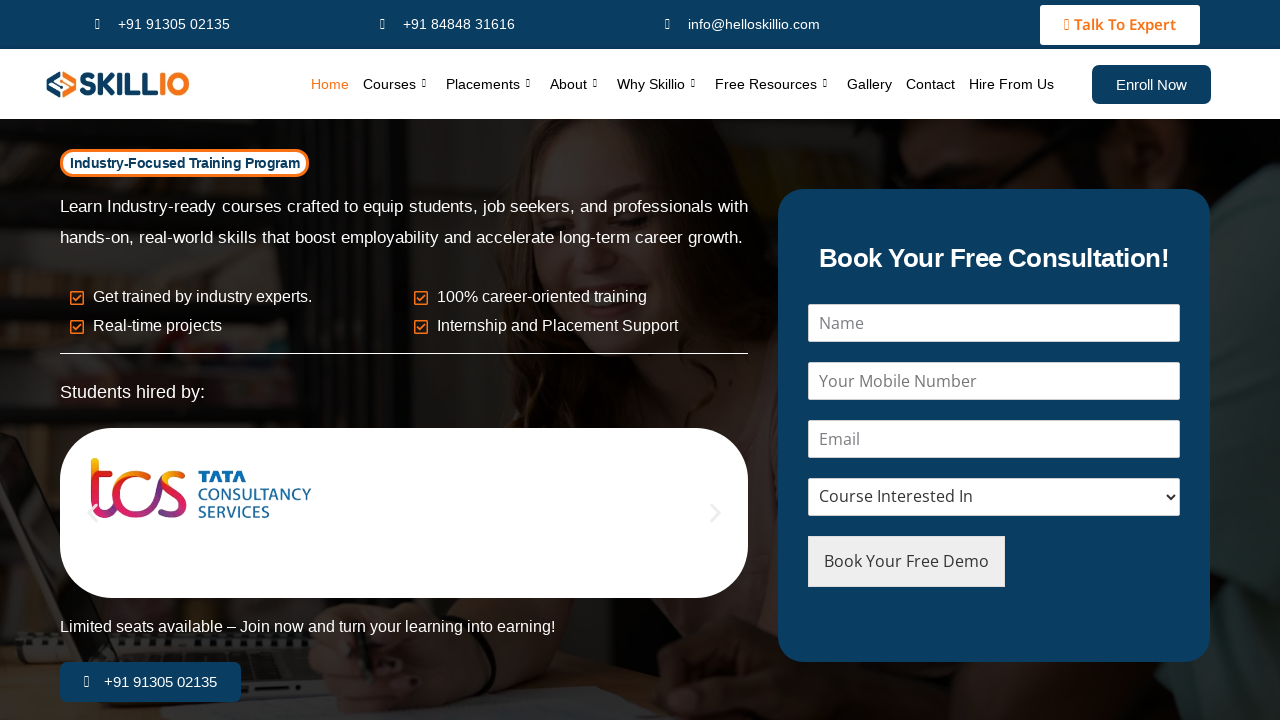

Refreshed the current page (testingshastra.com)
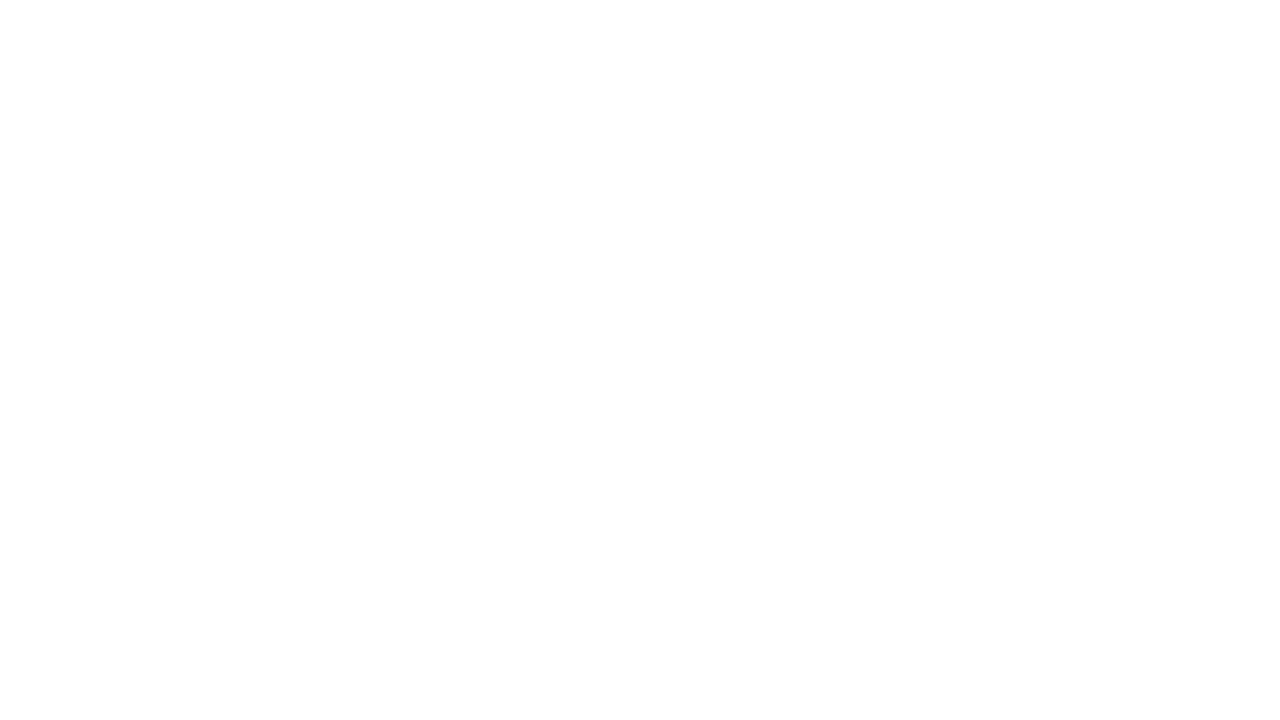

Navigated back to myntra.com
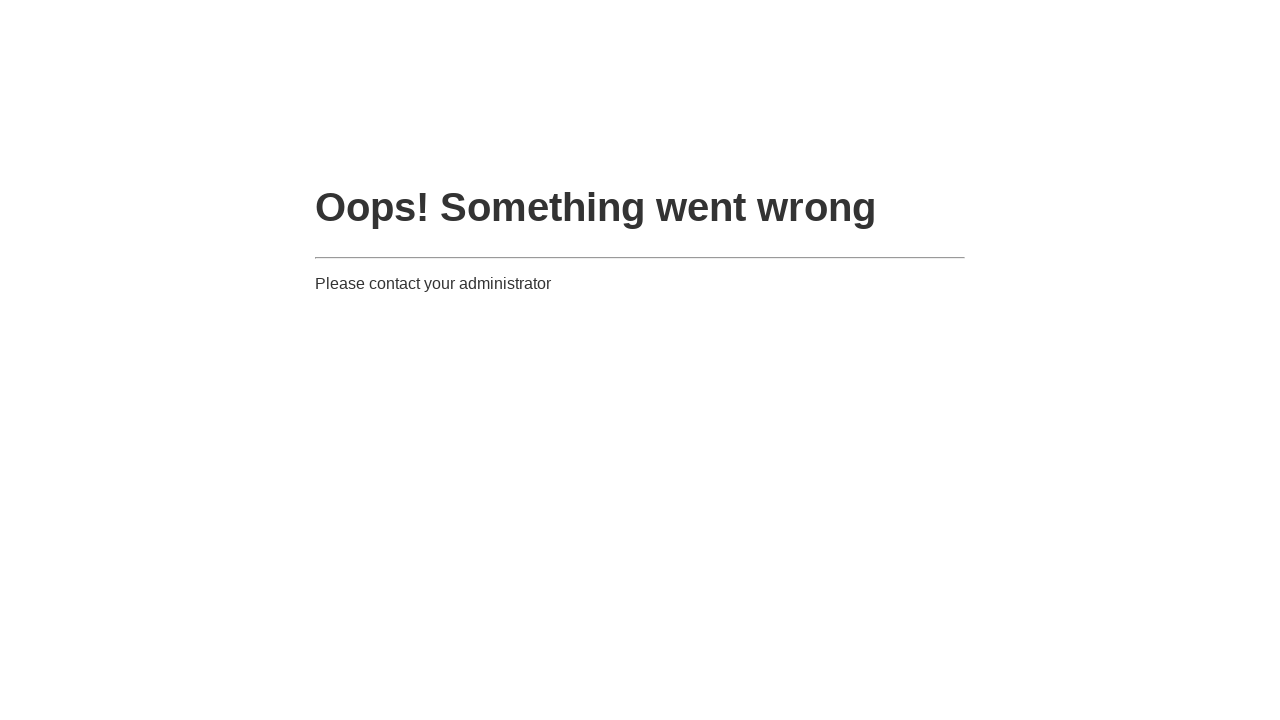

Navigated forward to testingshastra.com
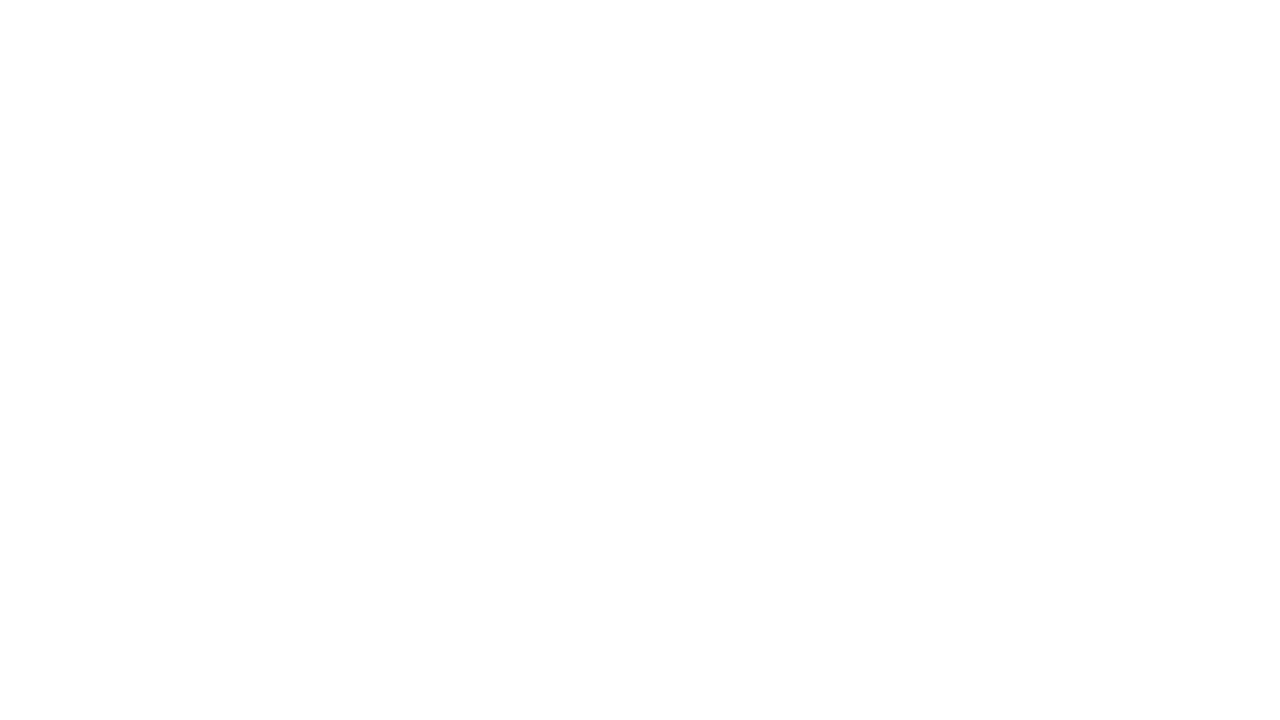

Page finished loading (domcontentloaded state reached)
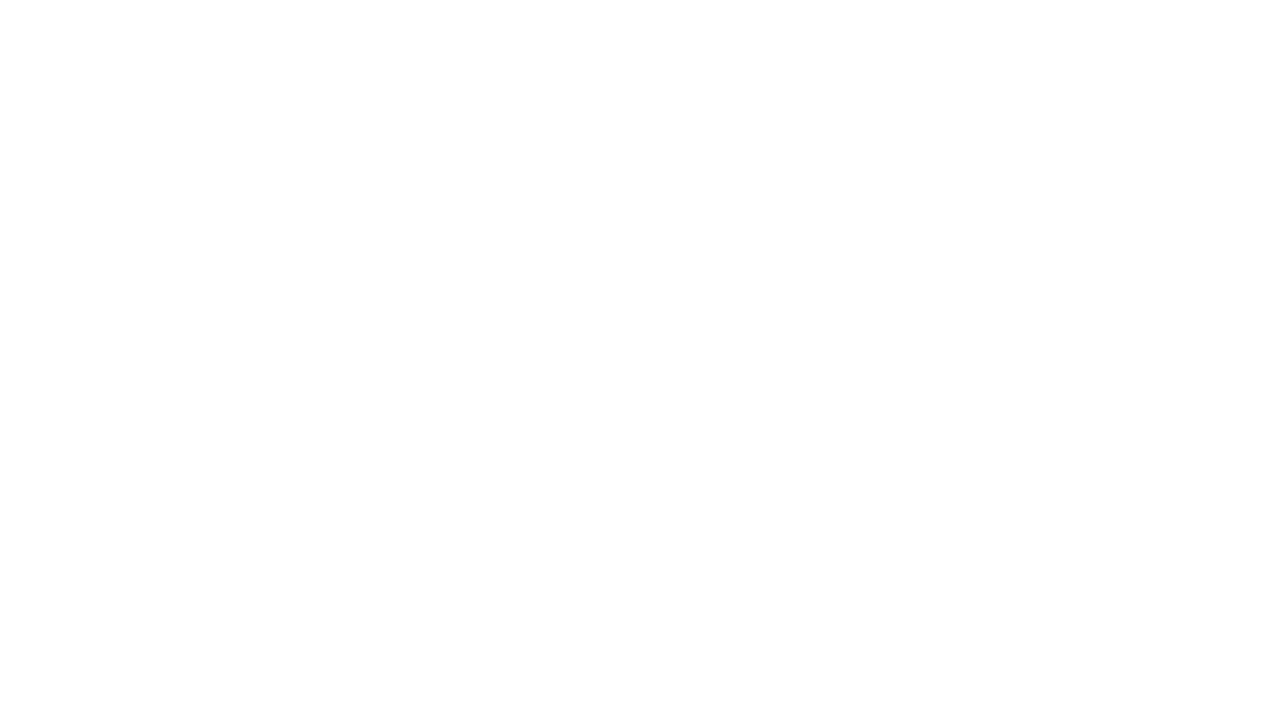

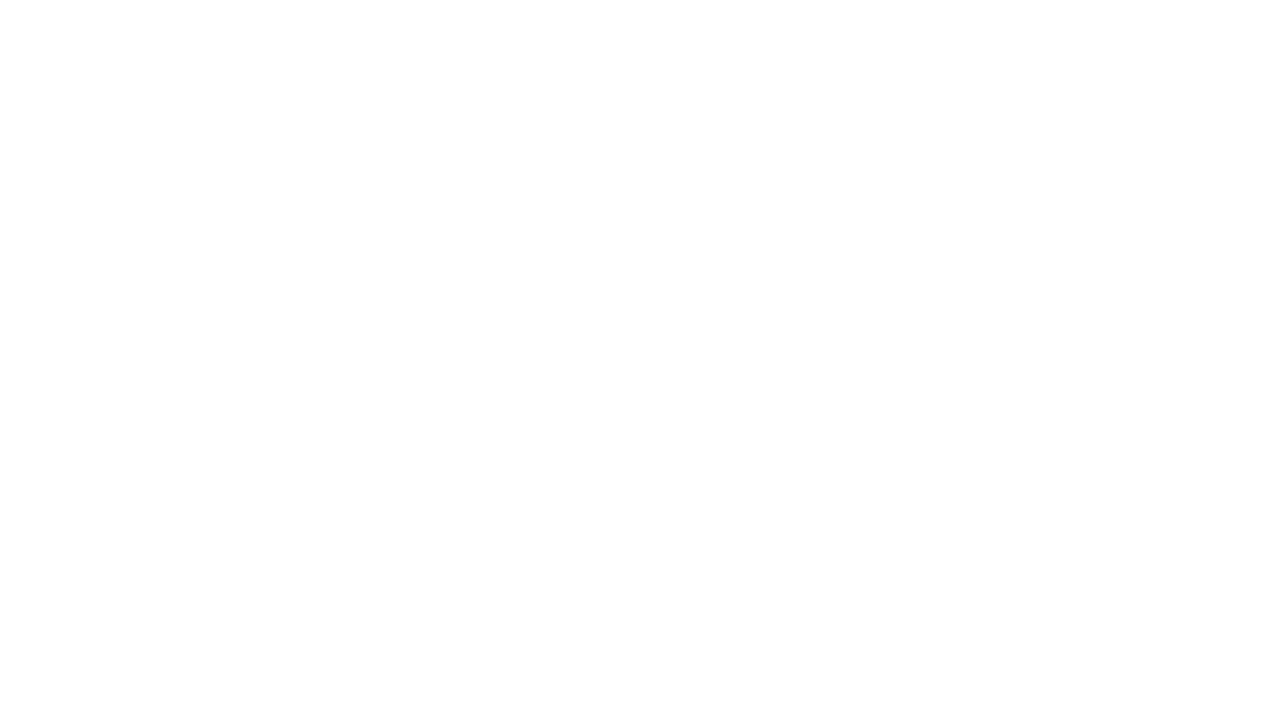